Opens multiple child windows and closes them one by one

Starting URL: https://demoqa.com/browser-windows

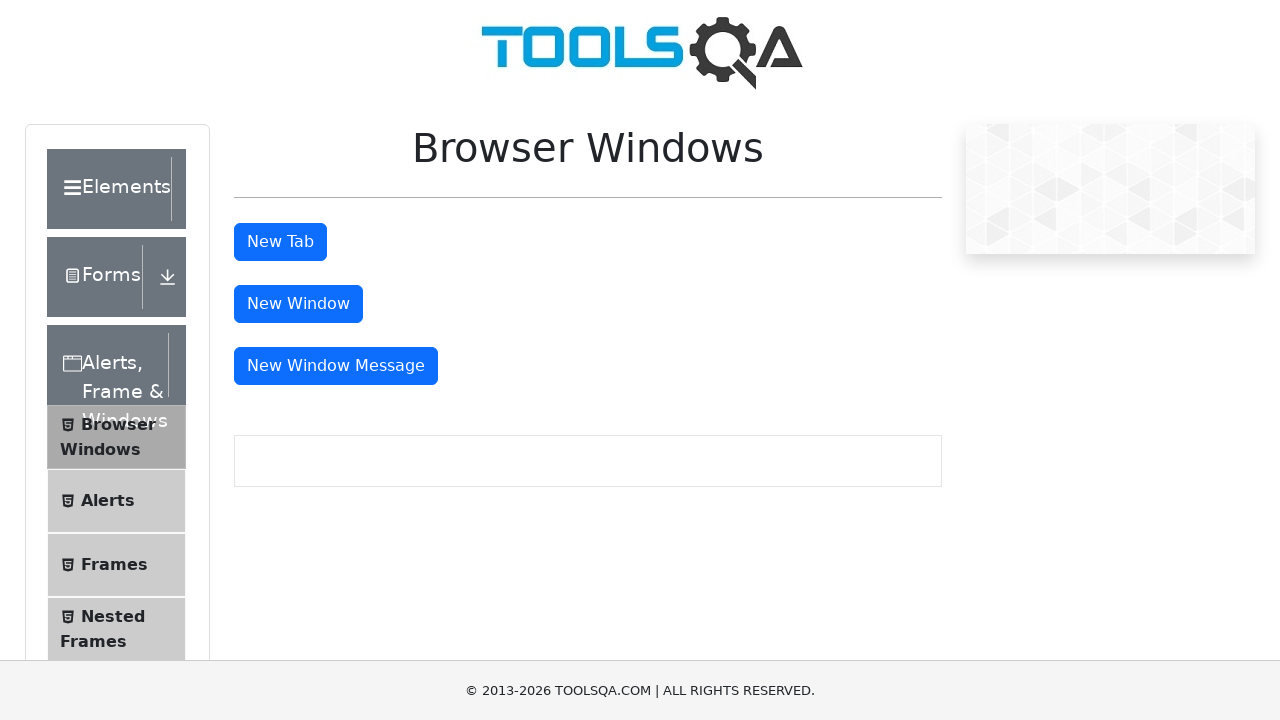

Clicked windowButton to open first child window at (298, 304) on #windowButton
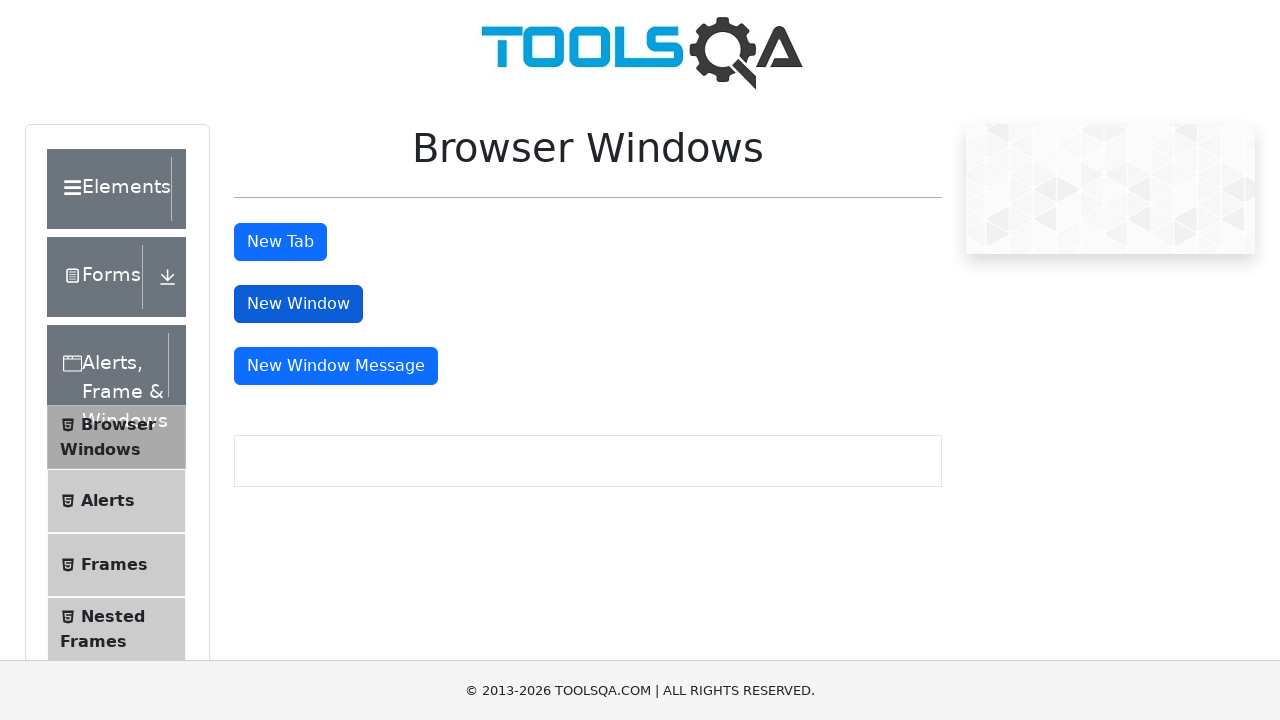

First child window opened and stored
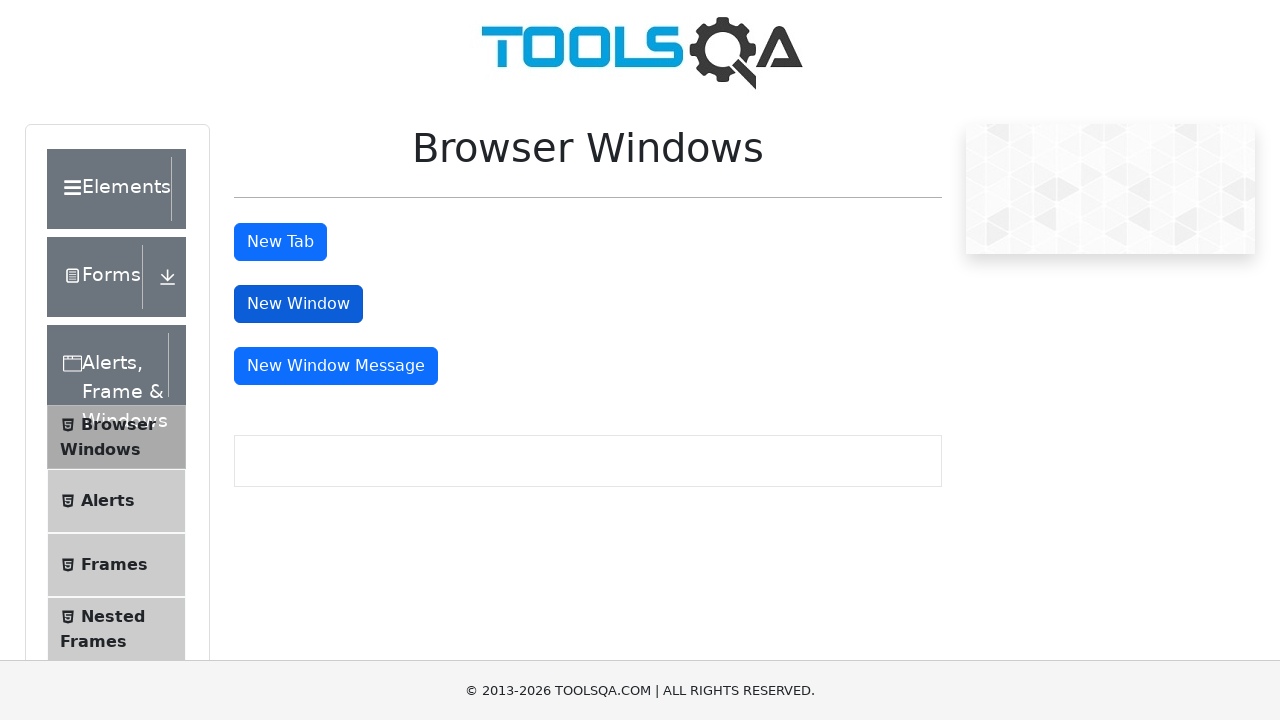

Clicked messageWindowButton to open second child window at (336, 366) on #messageWindowButton
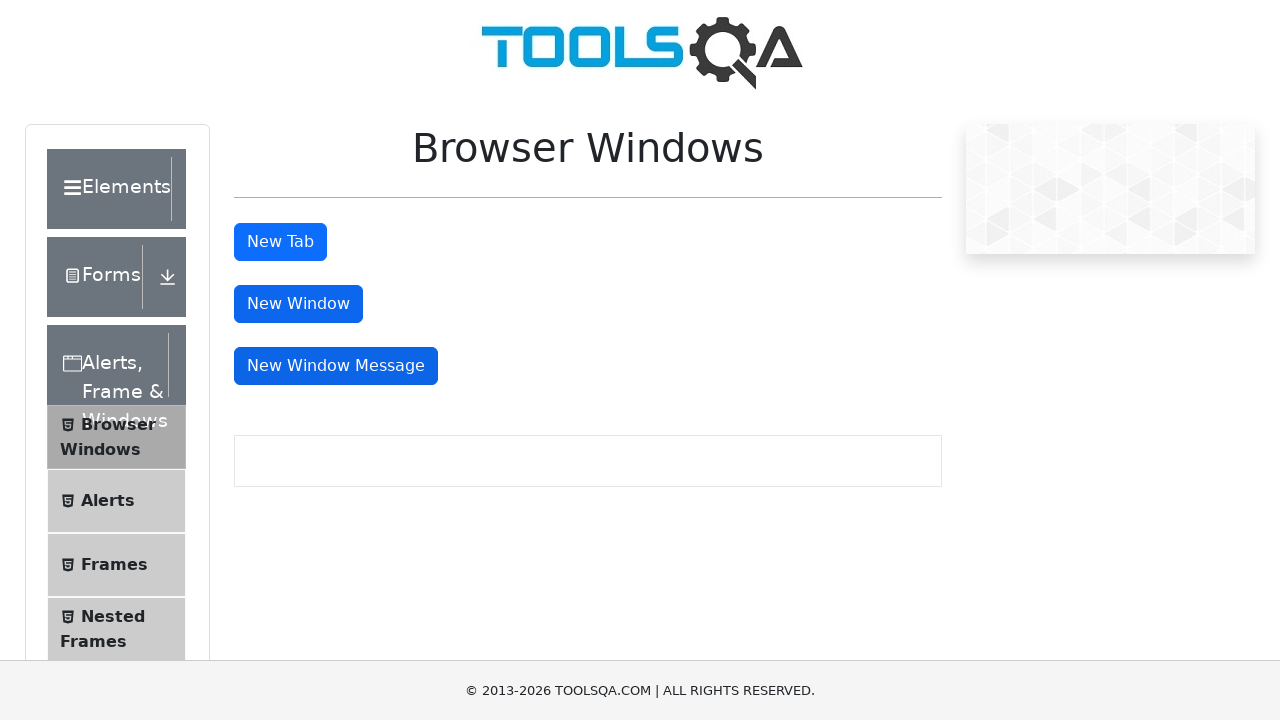

Second child window (message window) opened and stored
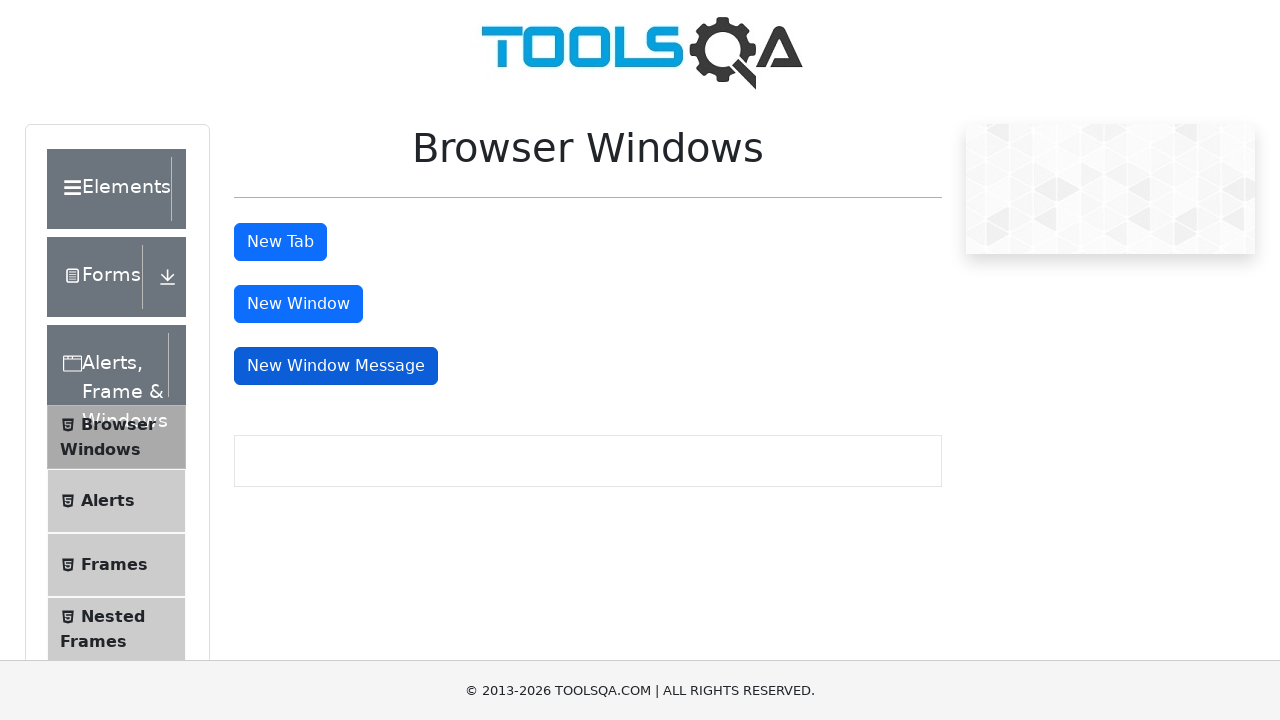

Child window closed
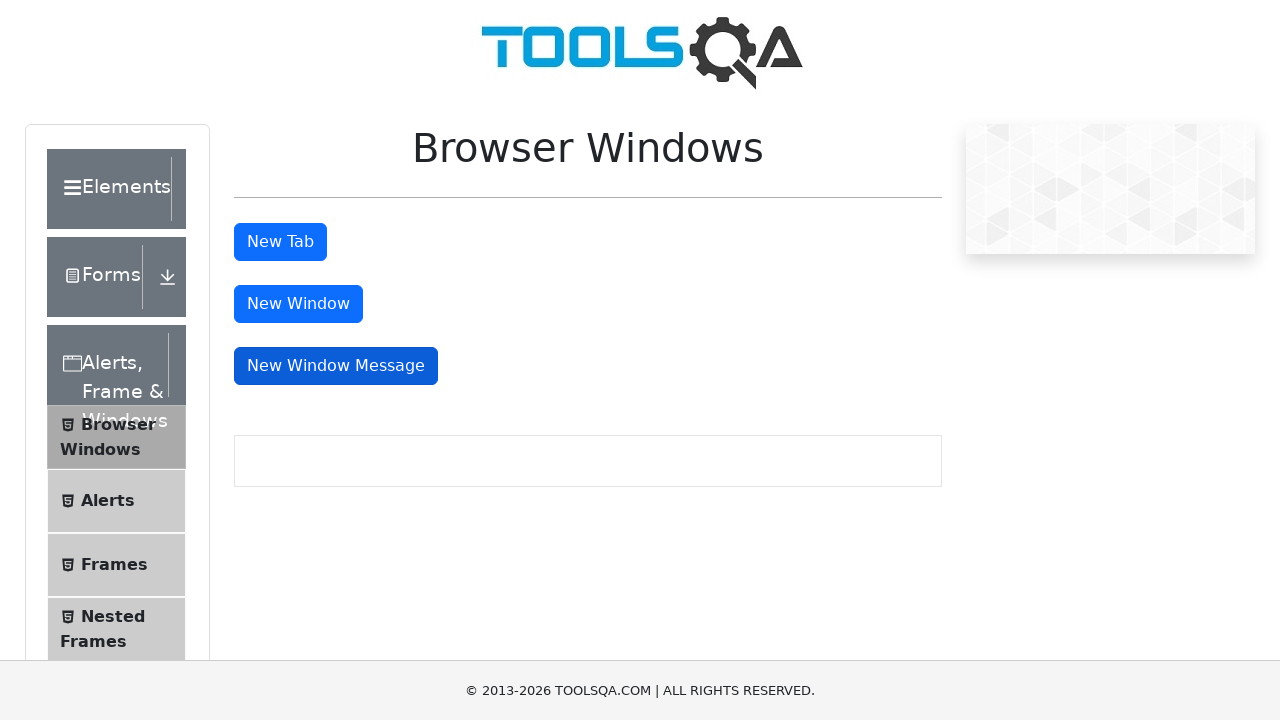

Child window closed
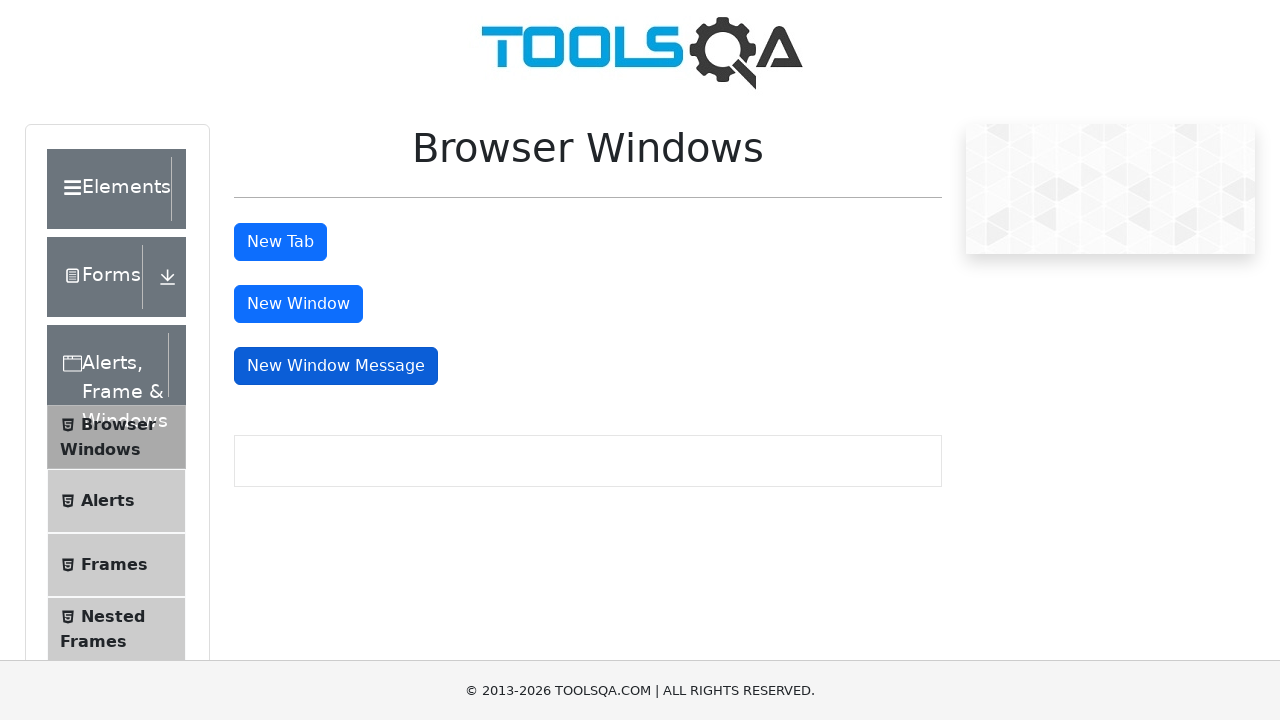

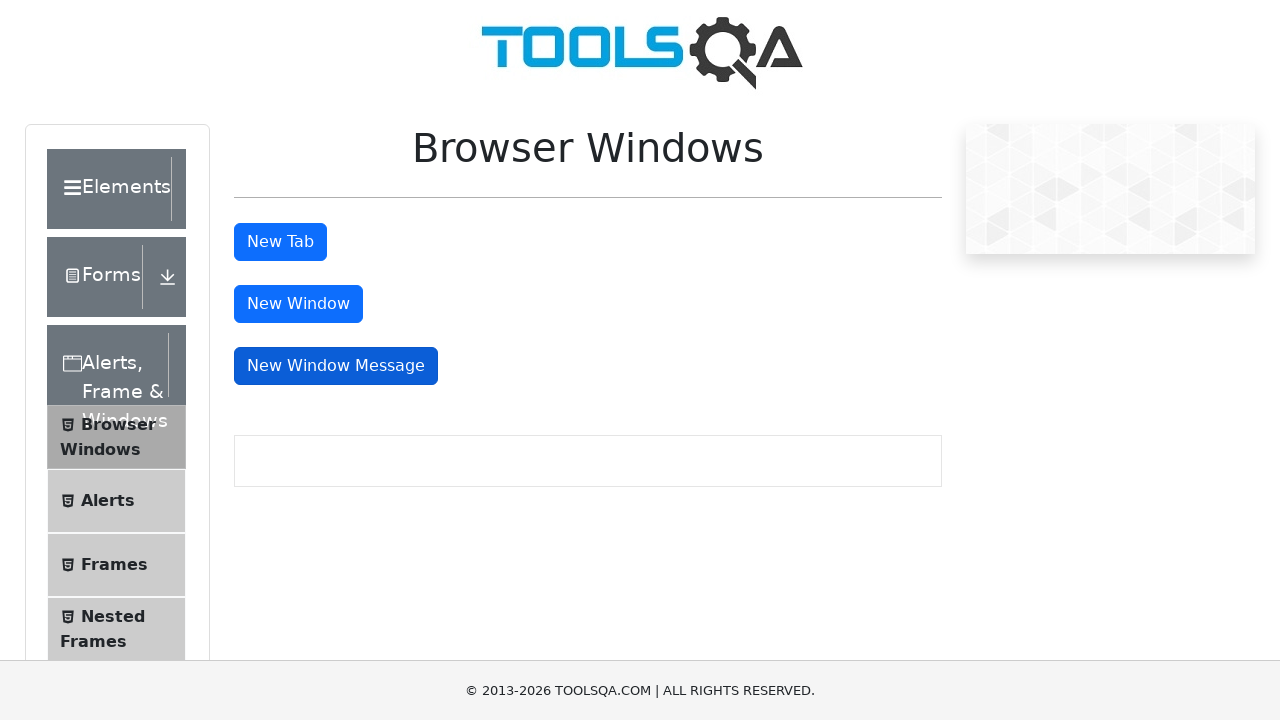